Navigates to Salesforce login page and verifies the page loads by checking the title is present

Starting URL: https://login.salesforce.com/?locale=eu

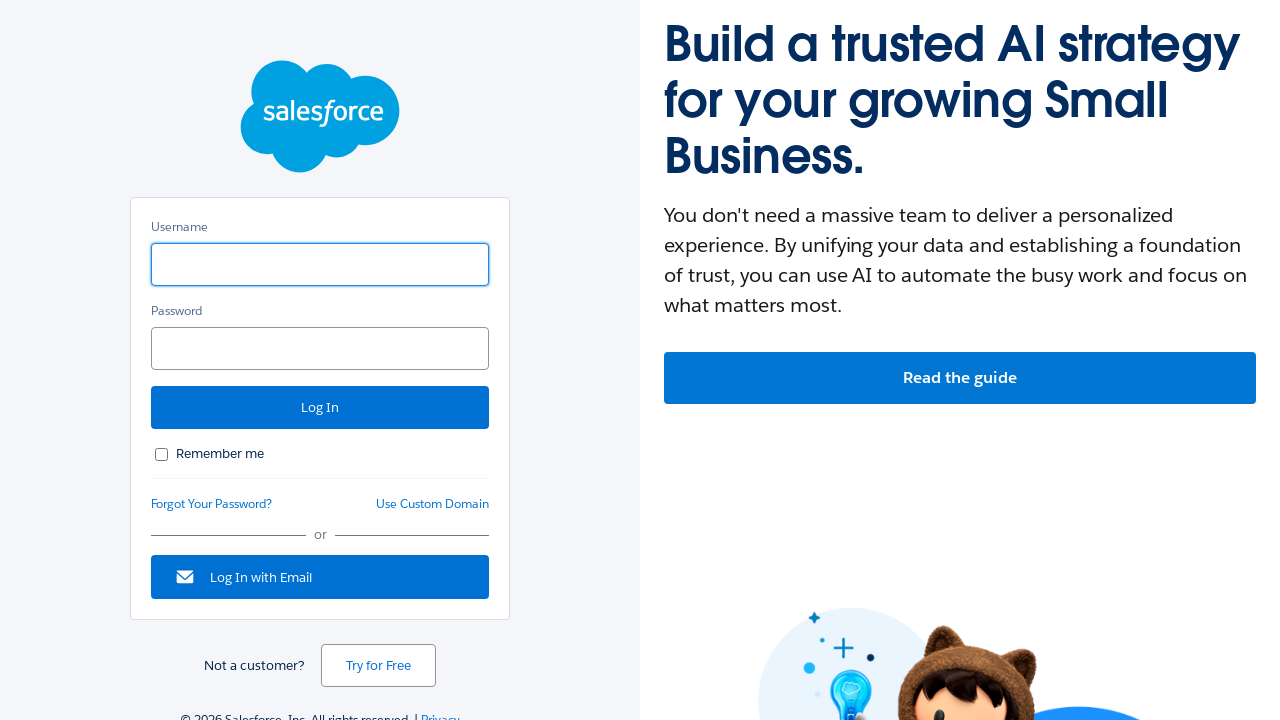

Navigated to Salesforce login page with EU locale
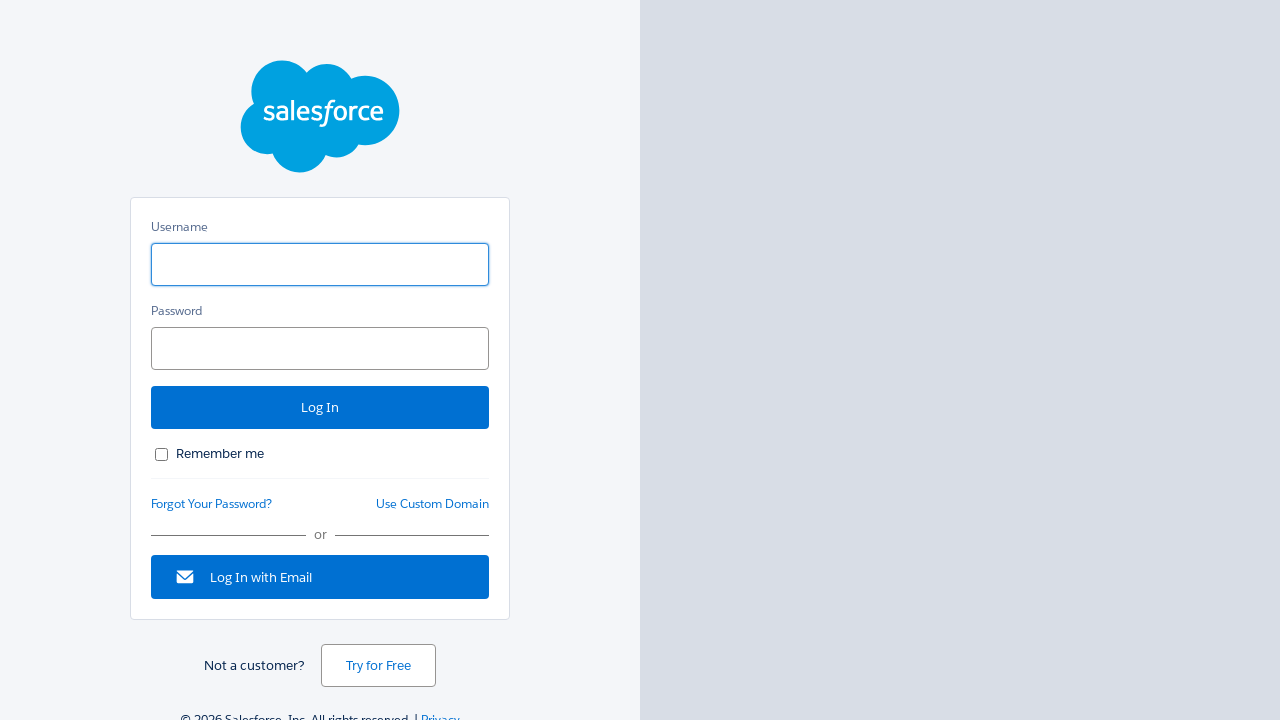

Page DOM content fully loaded
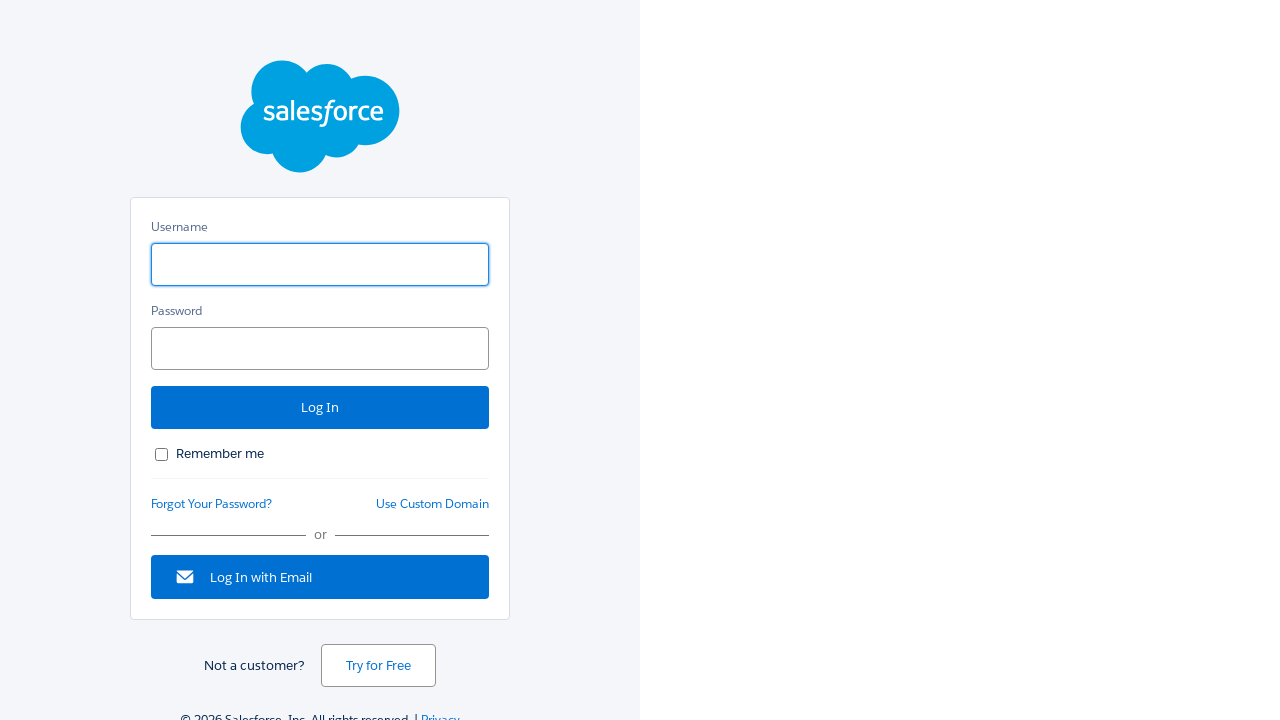

Retrieved page title: 'Login | Salesforce'
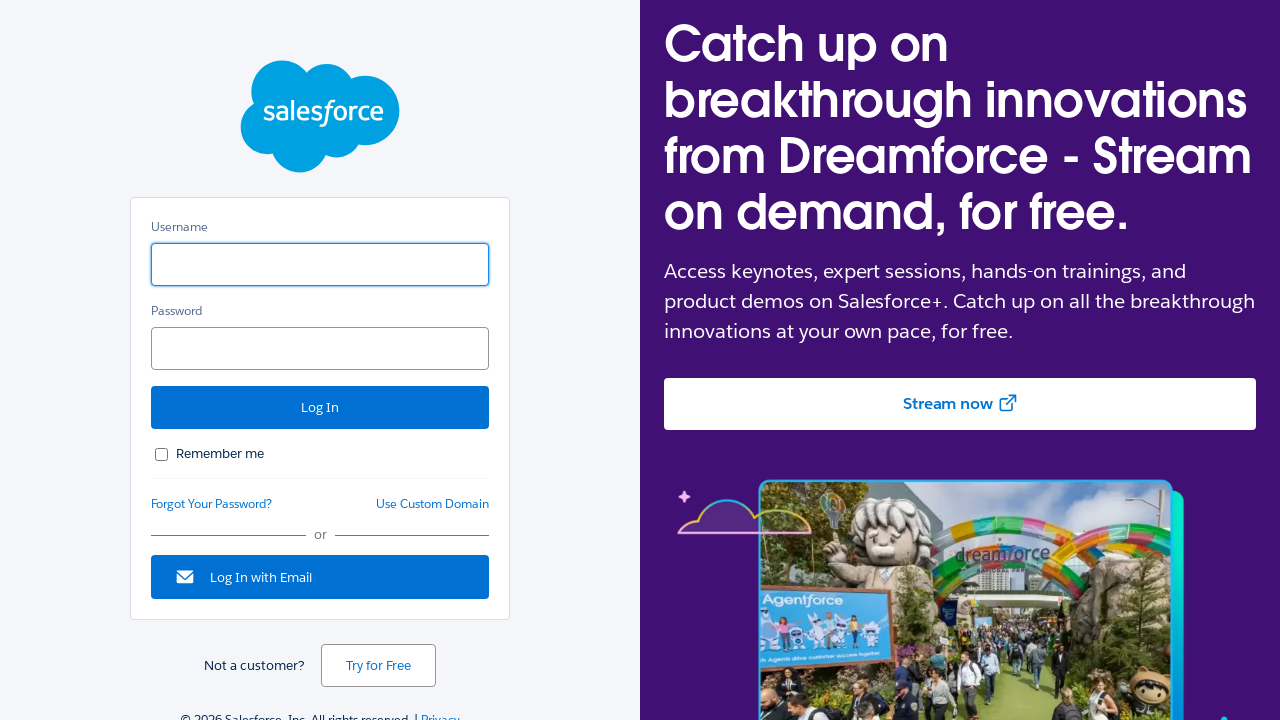

Verified page title is present and not empty
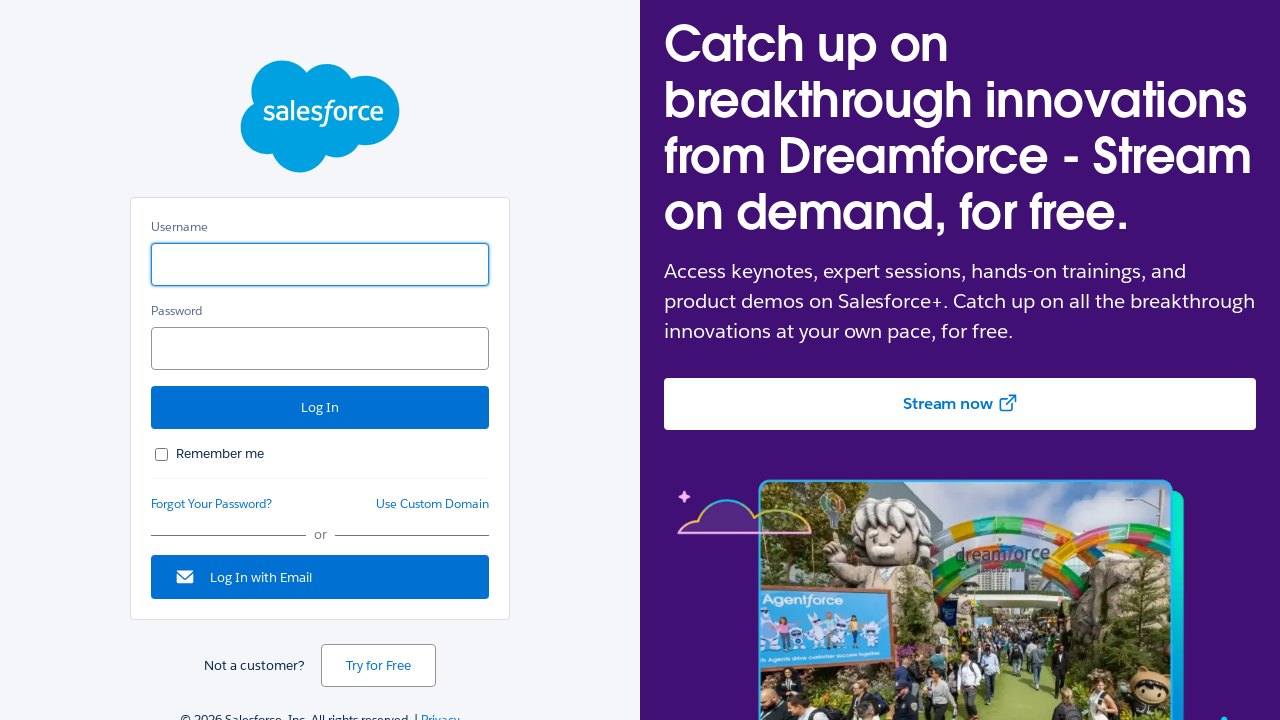

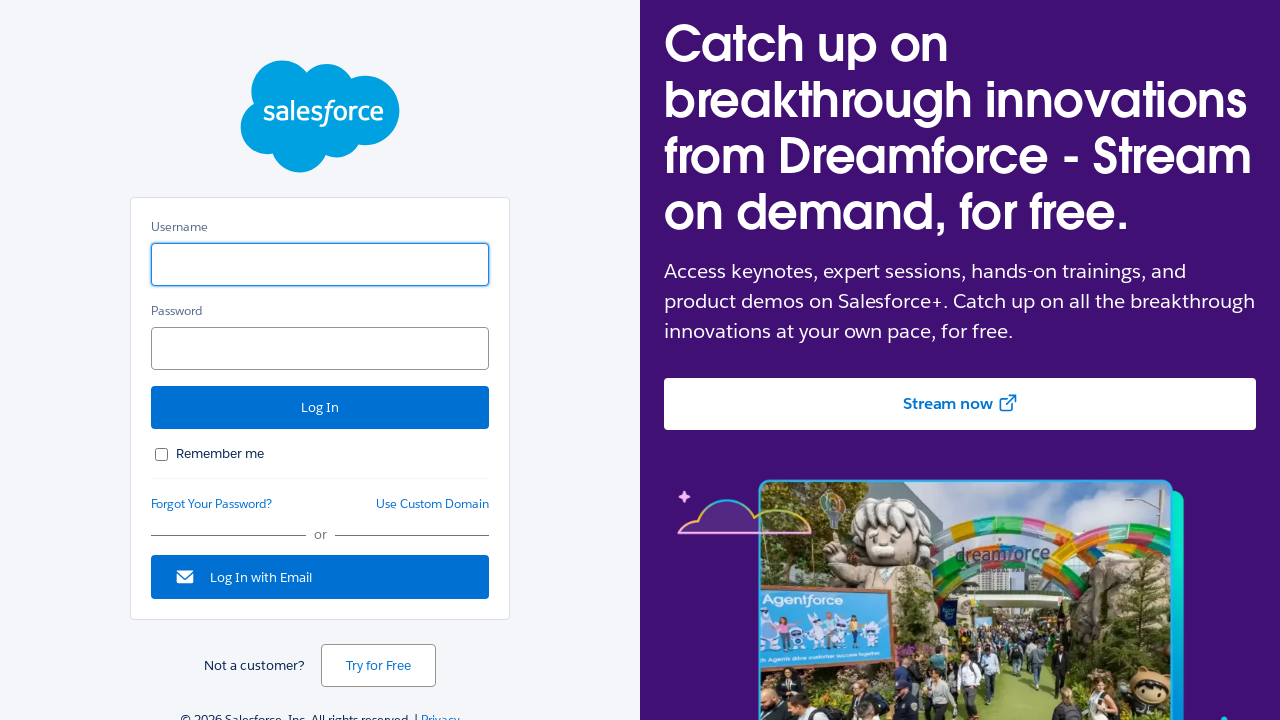